Tests the visibility toggle functionality on W3Schools by clicking a button to hide/show an element and checking its display status

Starting URL: https://www.w3schools.com/howto/howto_js_toggle_hide_show.asp

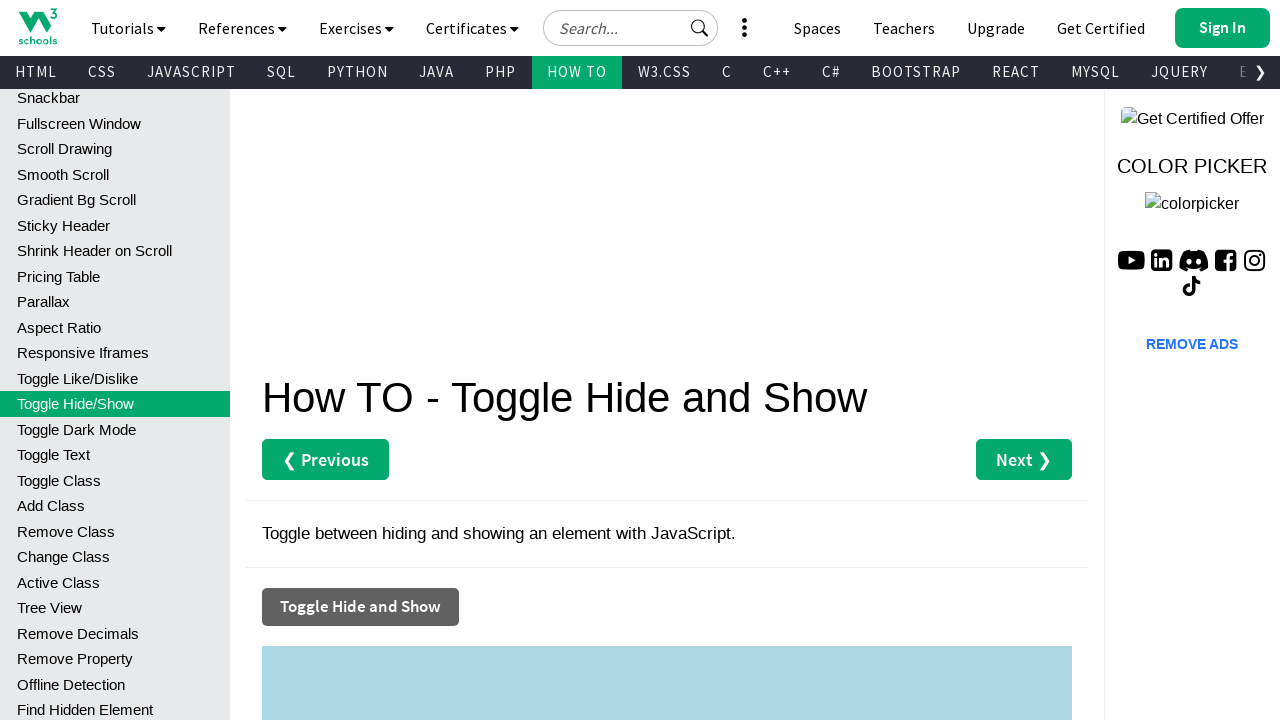

Navigated to W3Schools toggle hide/show page
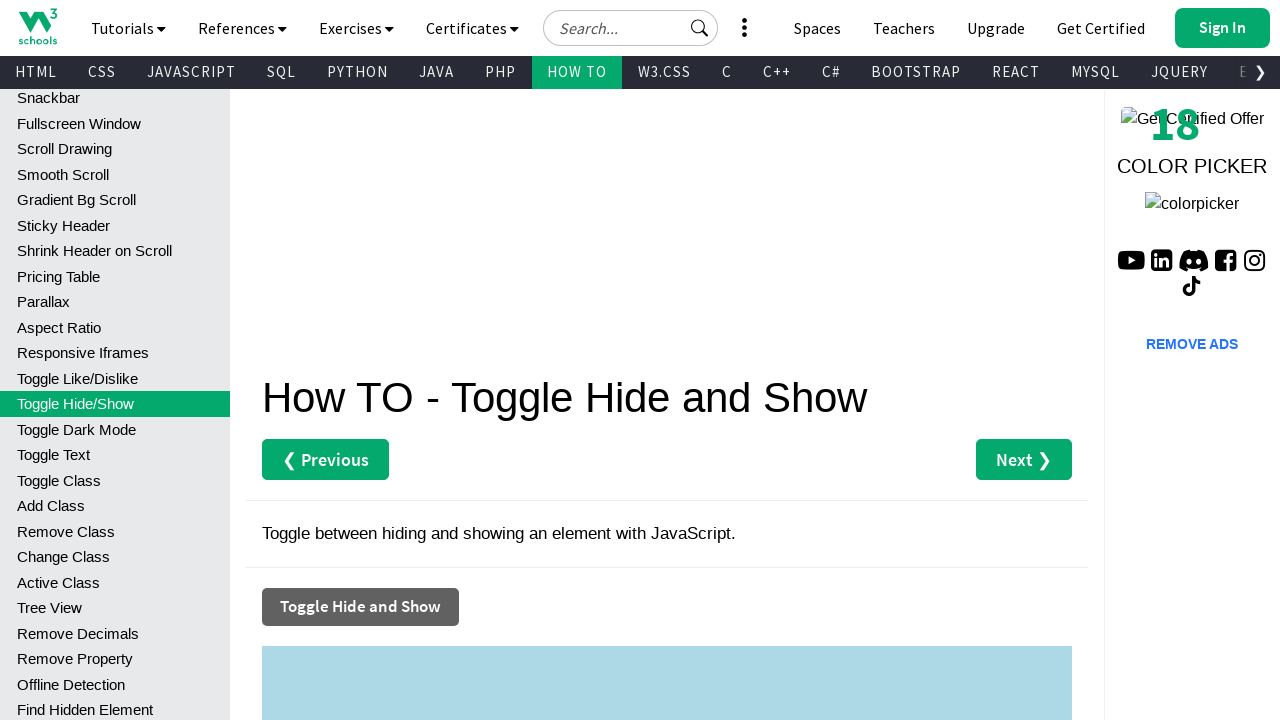

Checked initial visibility of myDIV element: True
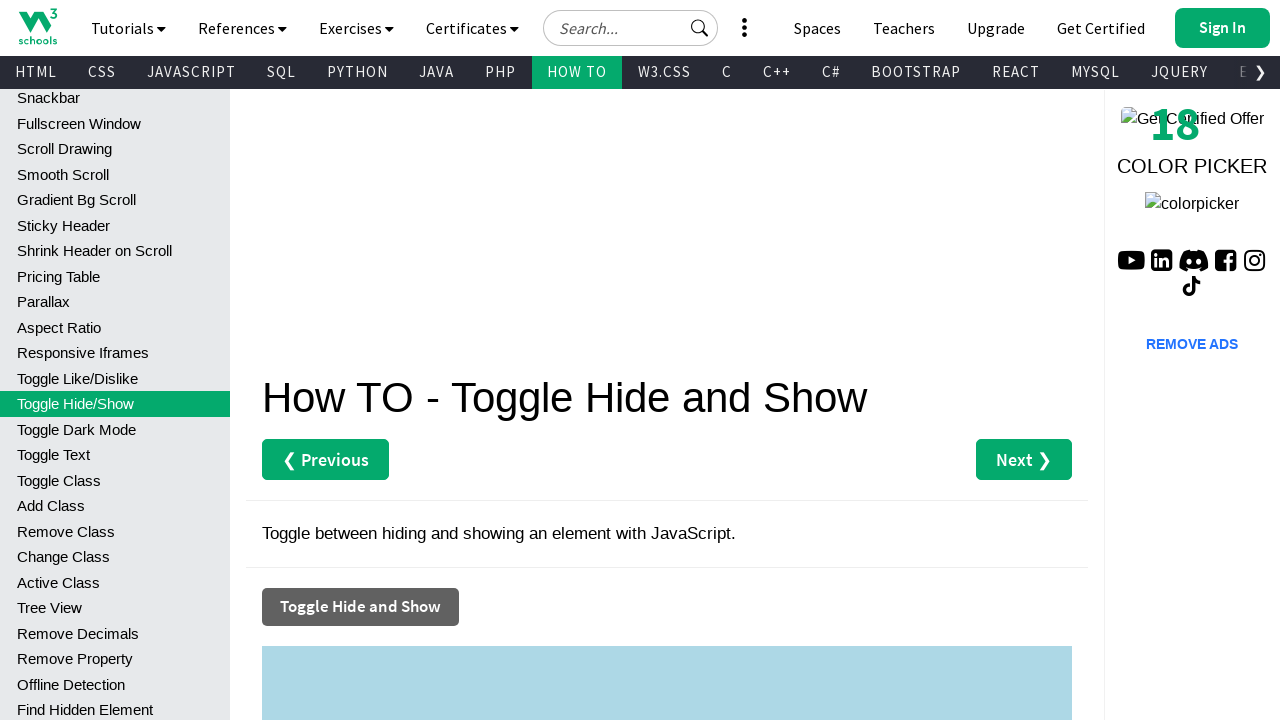

Clicked 'Toggle Hide and Show' button at (360, 607) on xpath=//button[normalize-space()='Toggle Hide and Show']
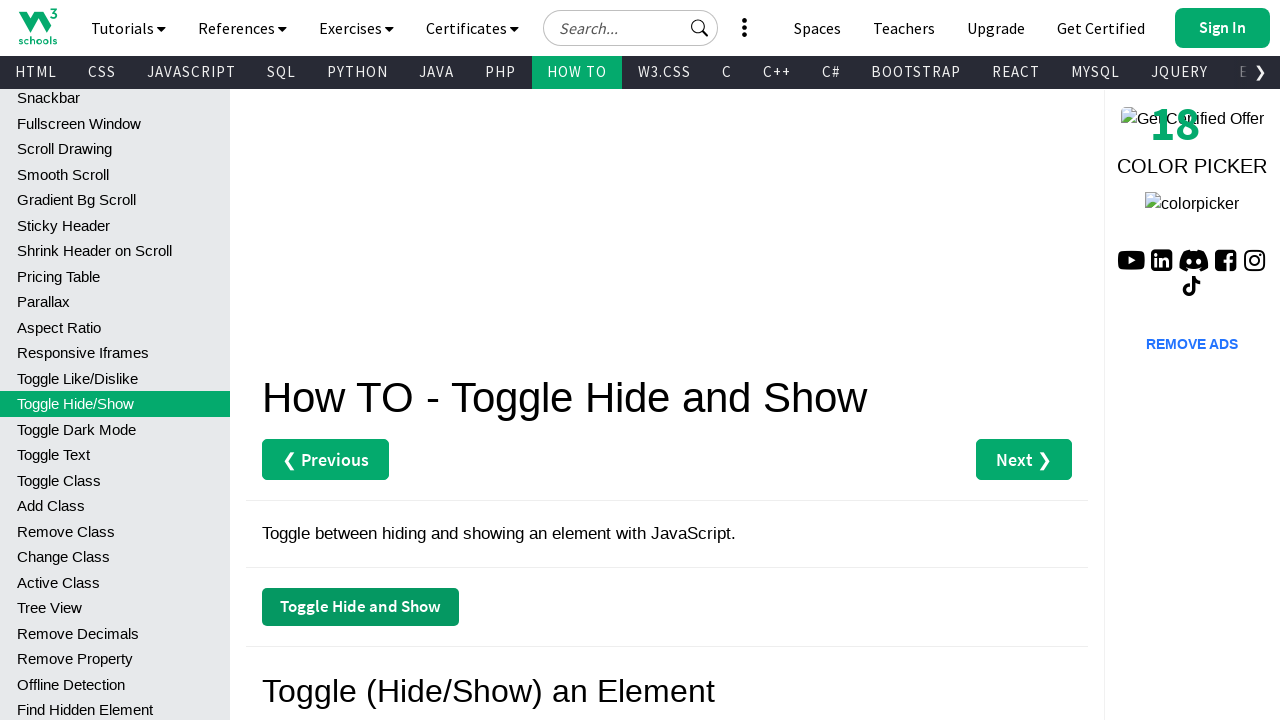

Checked visibility of myDIV element after toggle: False
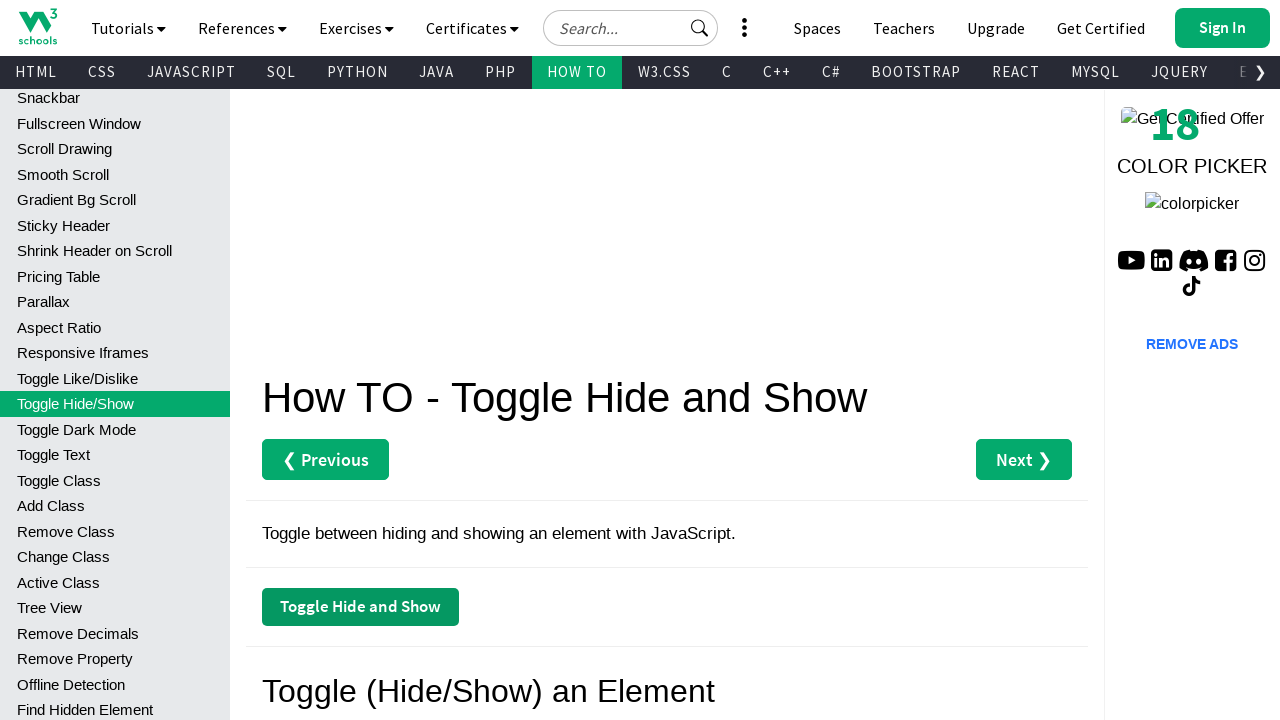

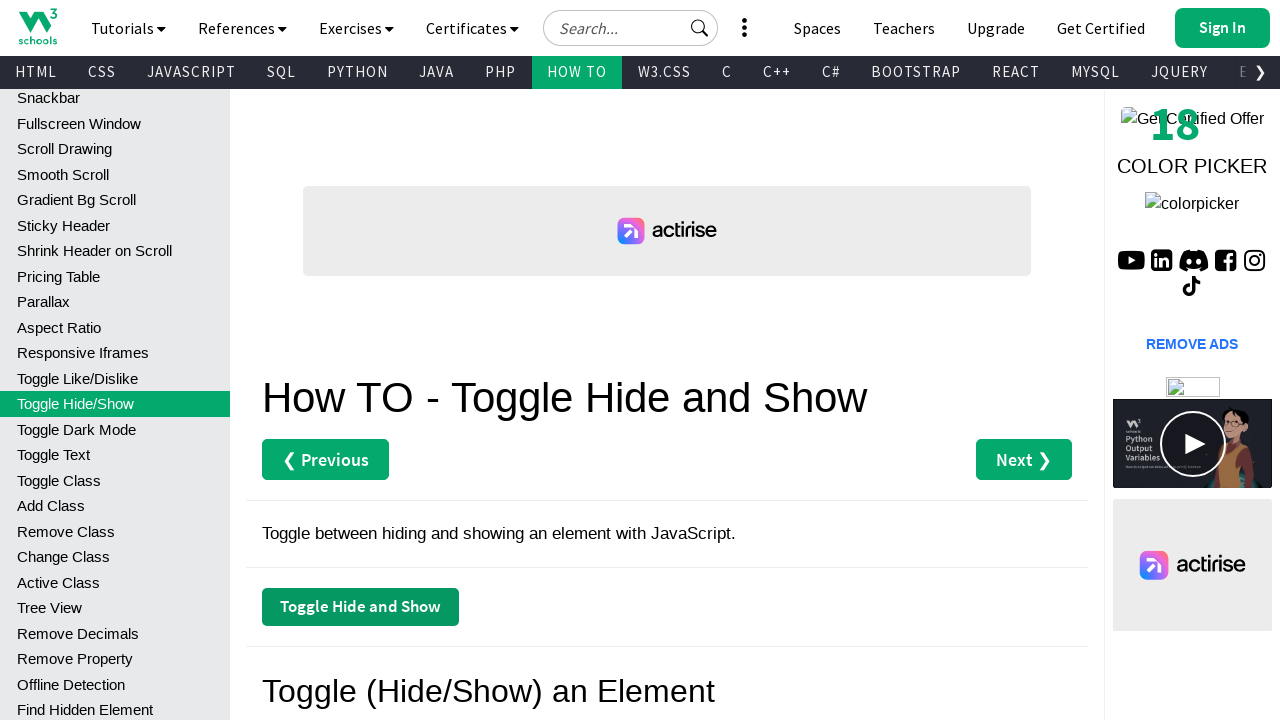